Tests dropdown and multi-select functionality by selecting options using index-based selection on a demo page

Starting URL: http://omayo.blogspot.com/

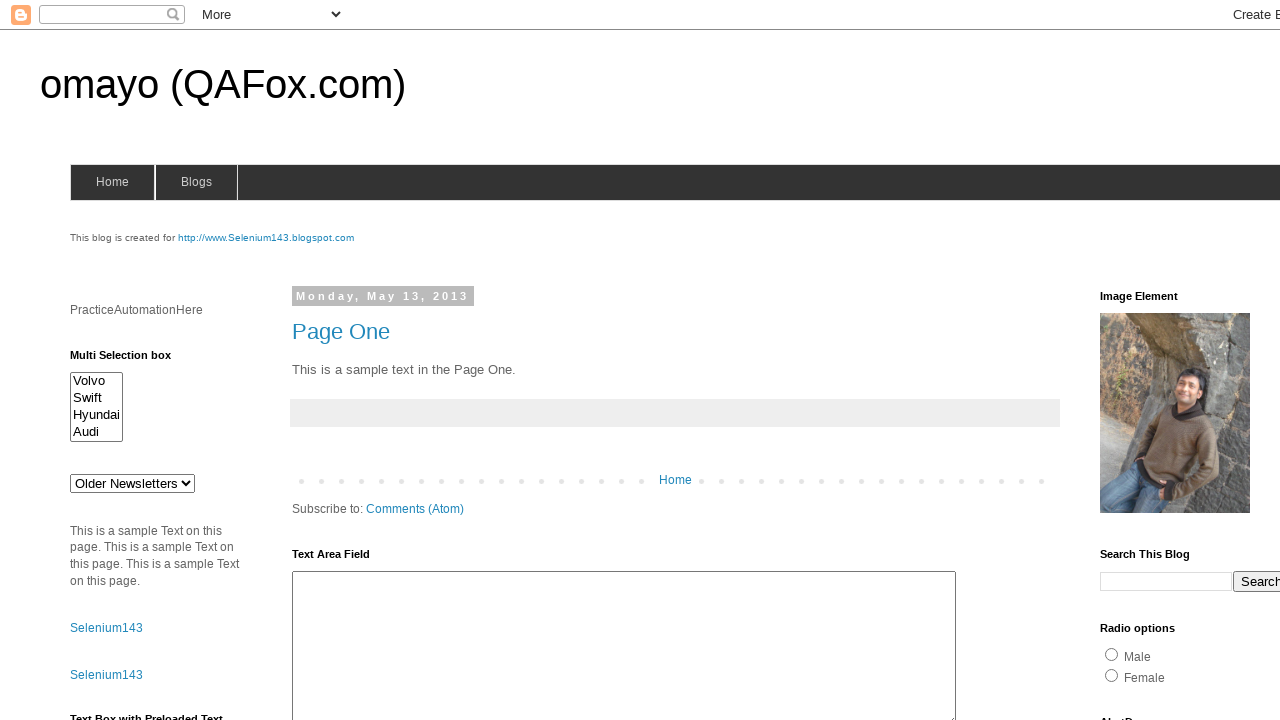

Selected third option (index 2) from dropdown #drop1 on #drop1
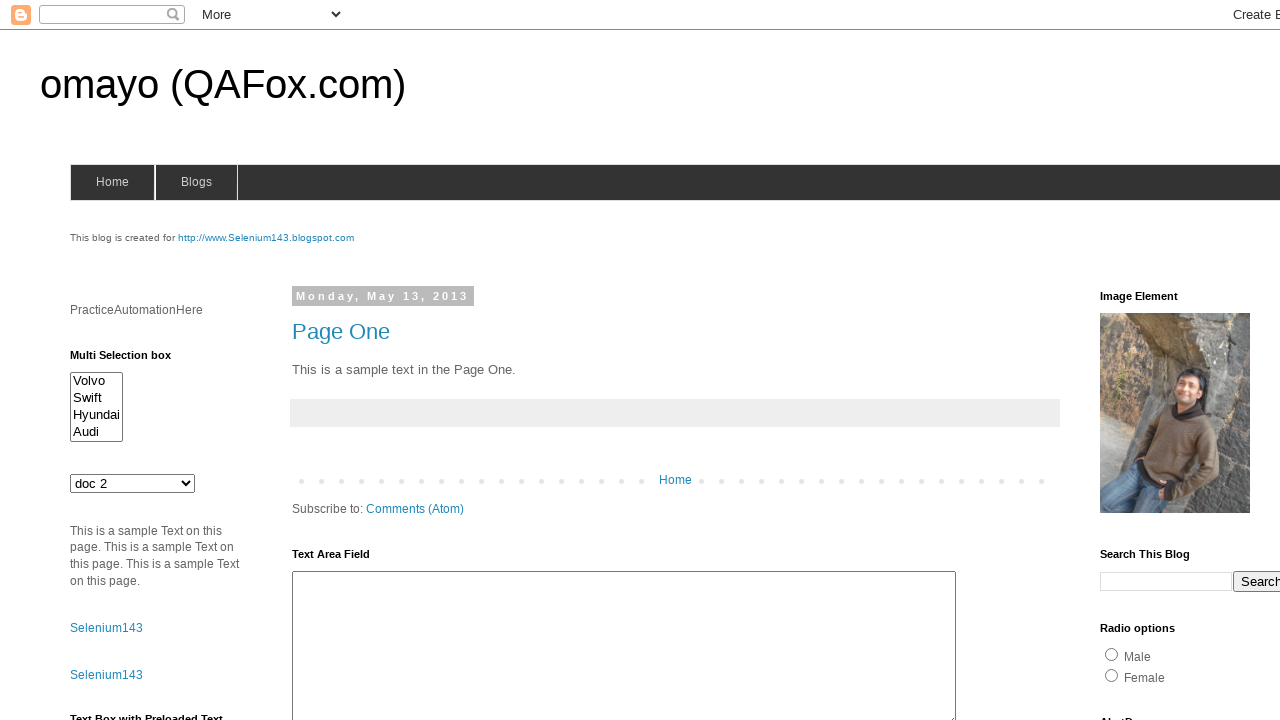

Selected fourth option (index 3) from multi-select #multiselect1 on #multiselect1
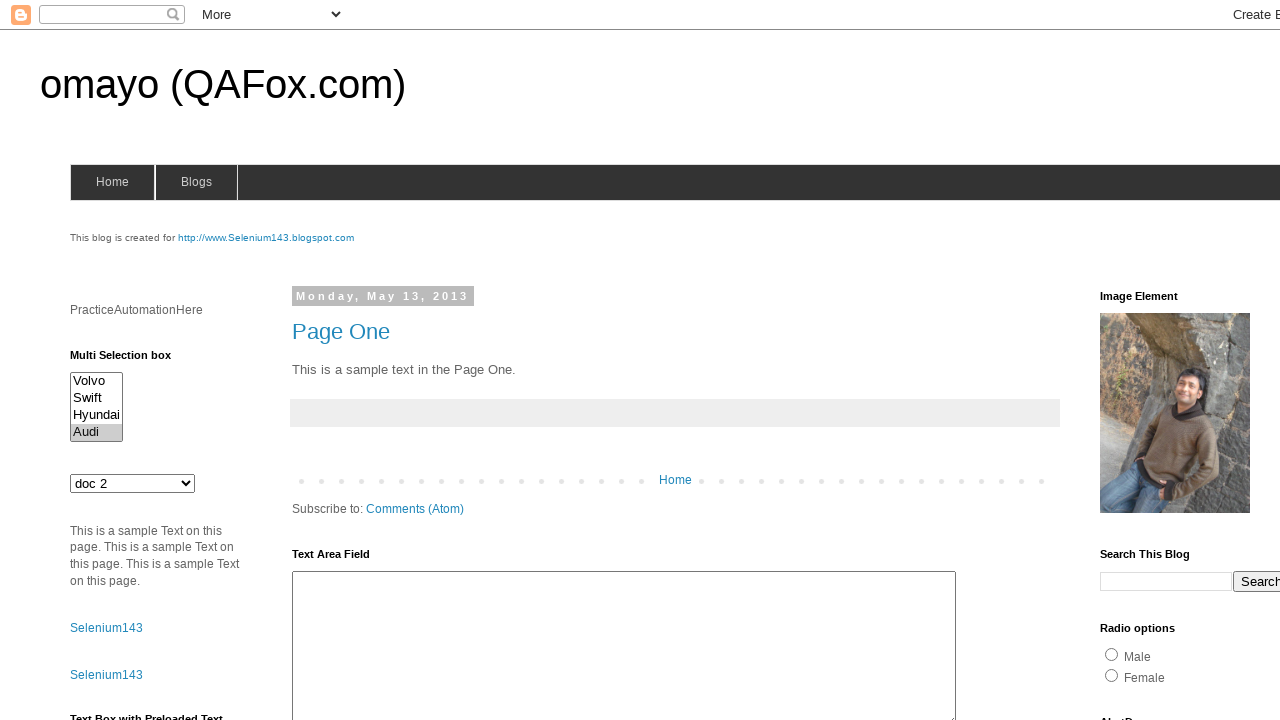

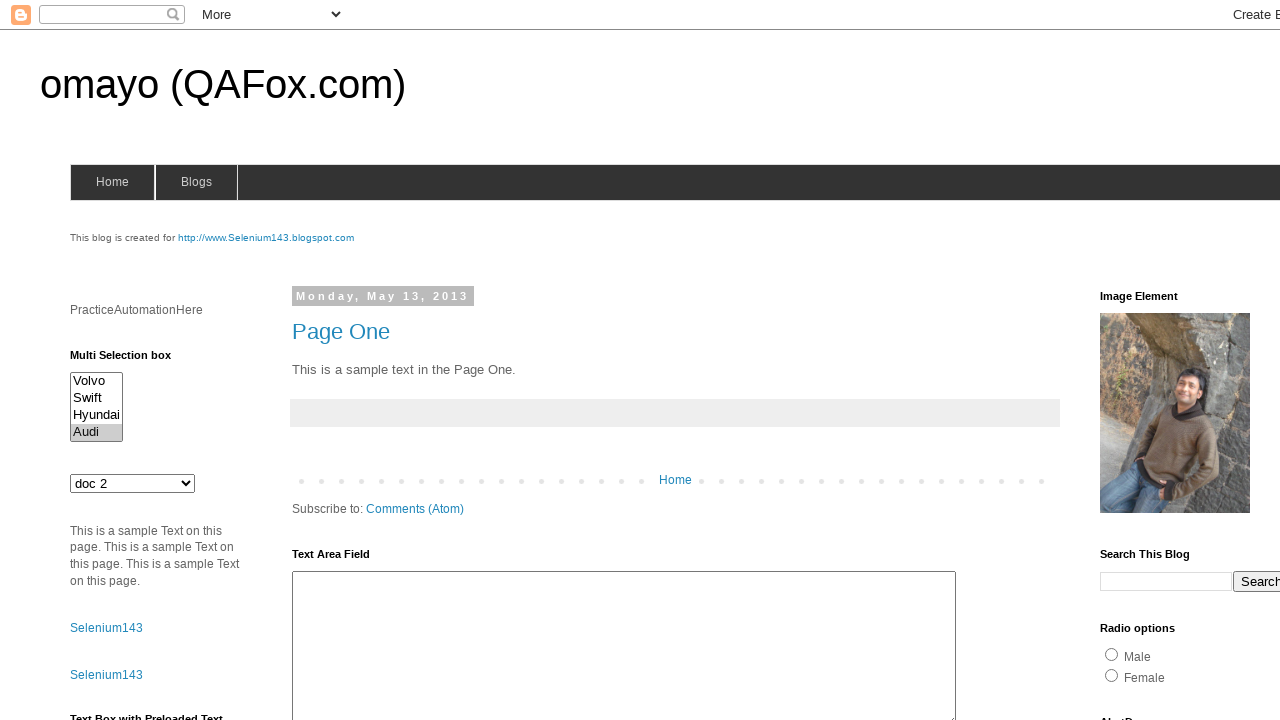